Navigates to PolicyBazaar insurance website homepage and verifies the page loads successfully

Starting URL: https://www.policybazaar.com/

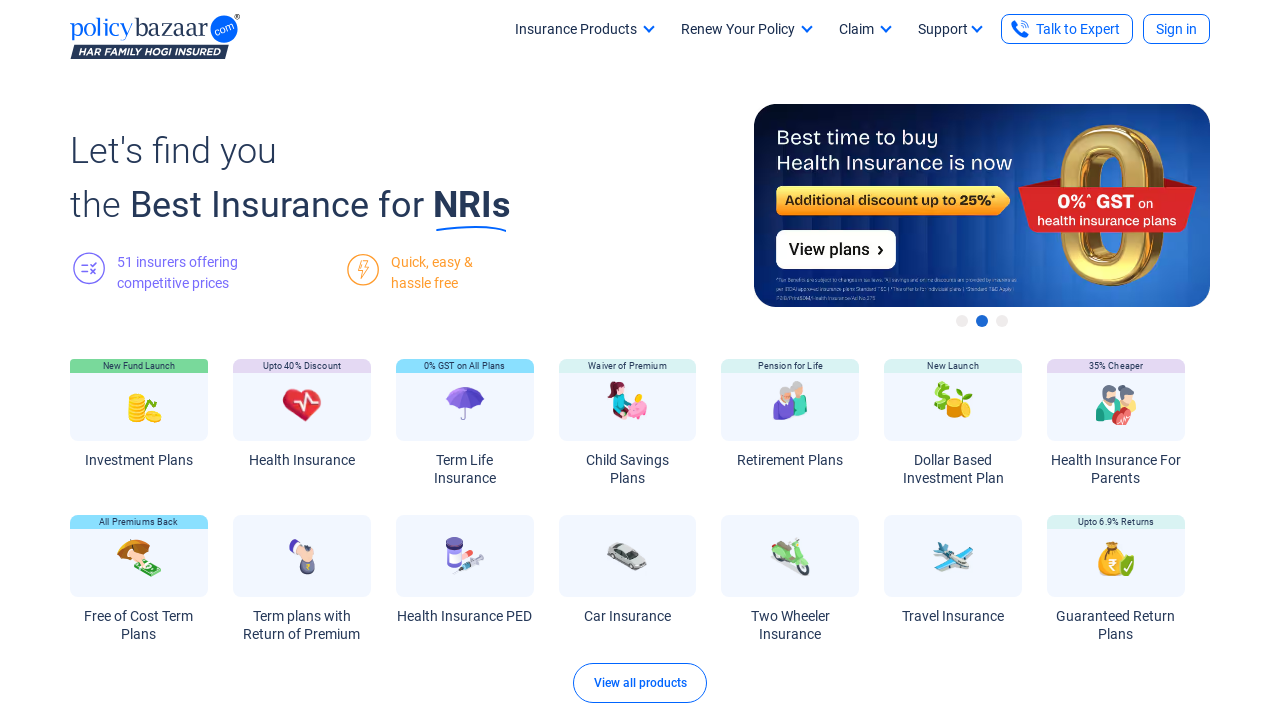

PolicyBazaar homepage loaded successfully
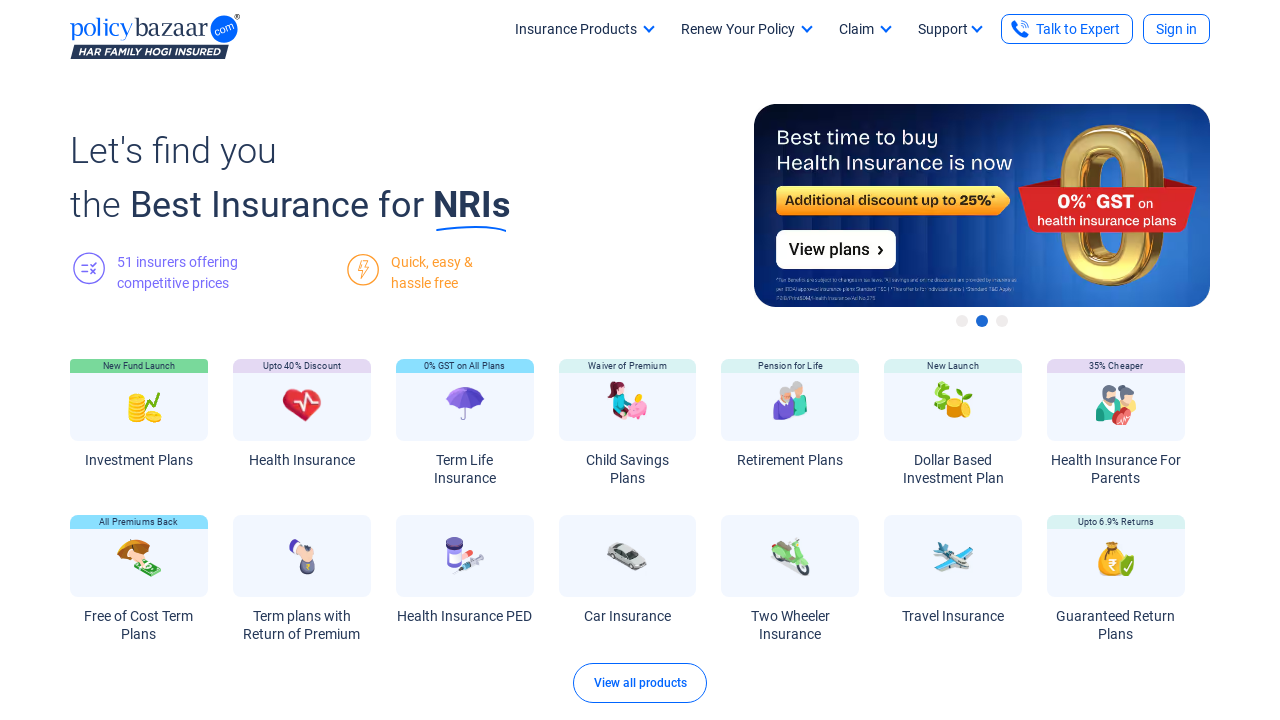

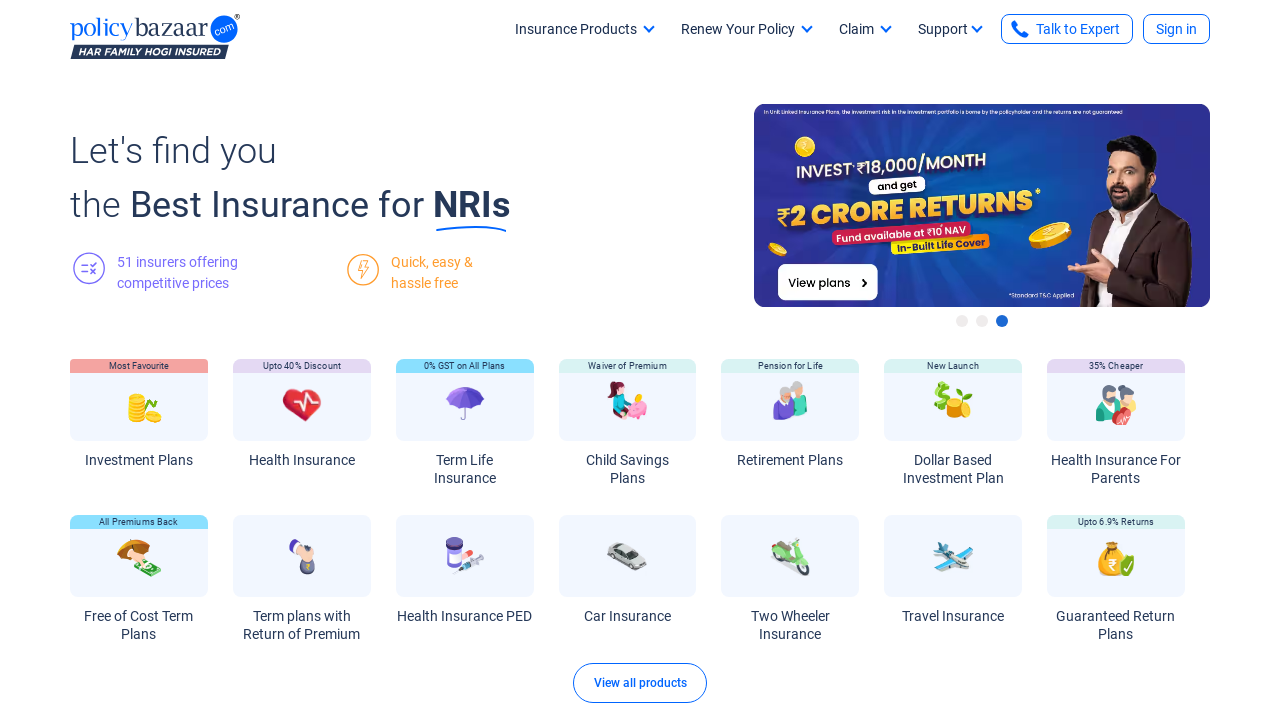